Tests navigation to the Send Mail & Packages page from USPS homepage by clicking the mail-ship link

Starting URL: https://www.usps.com/

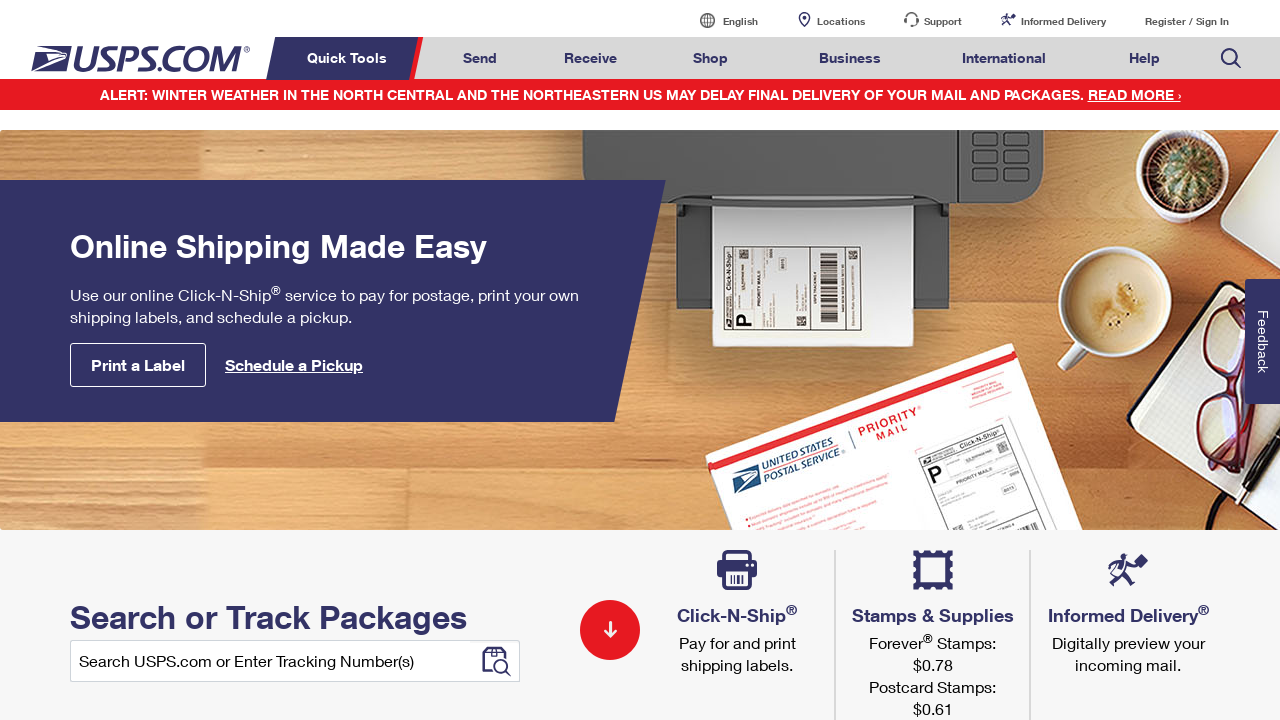

Clicked on Send Mail & Packages link (mail-ship) at (480, 58) on a#mail-ship-width
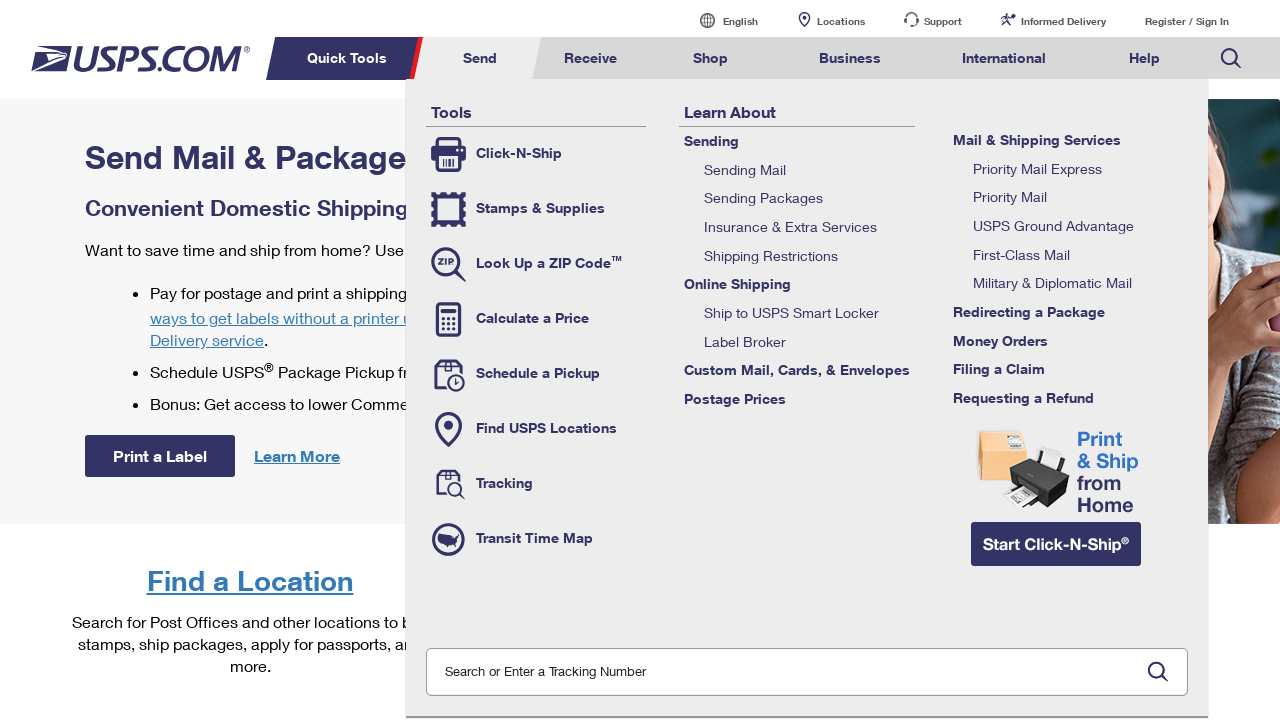

Verified page title is 'Send Mail & Packages | USPS'
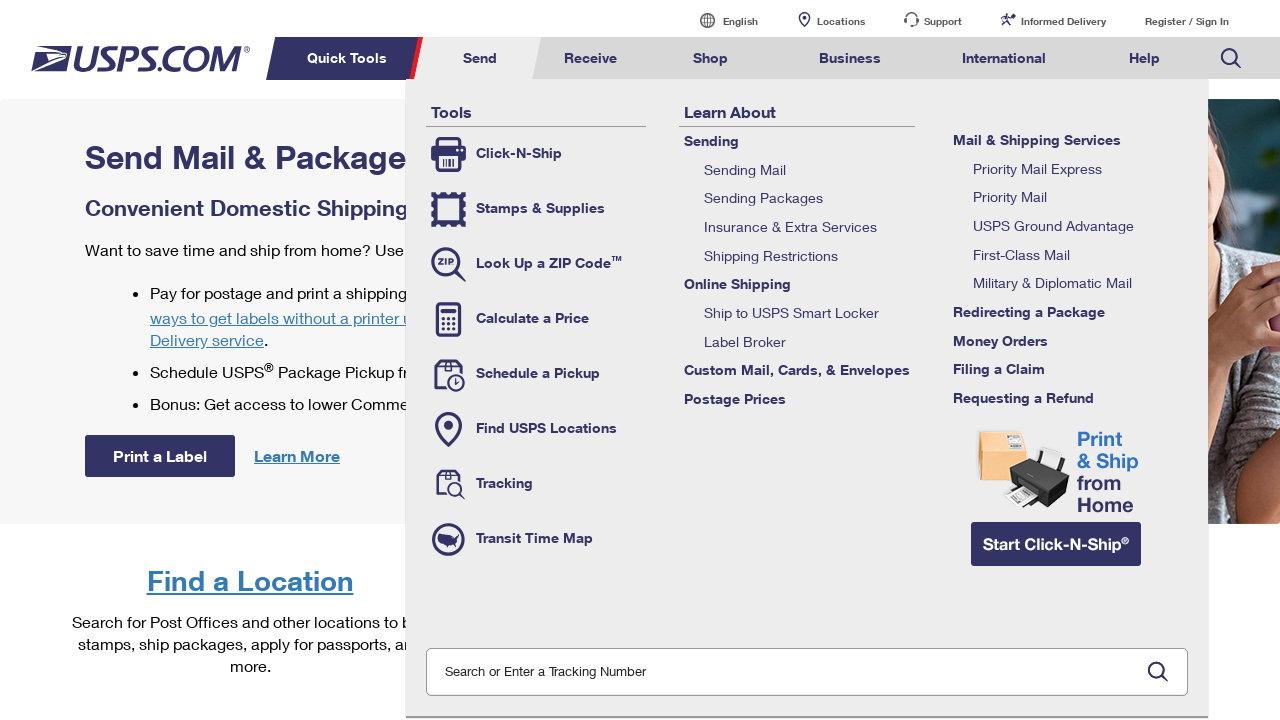

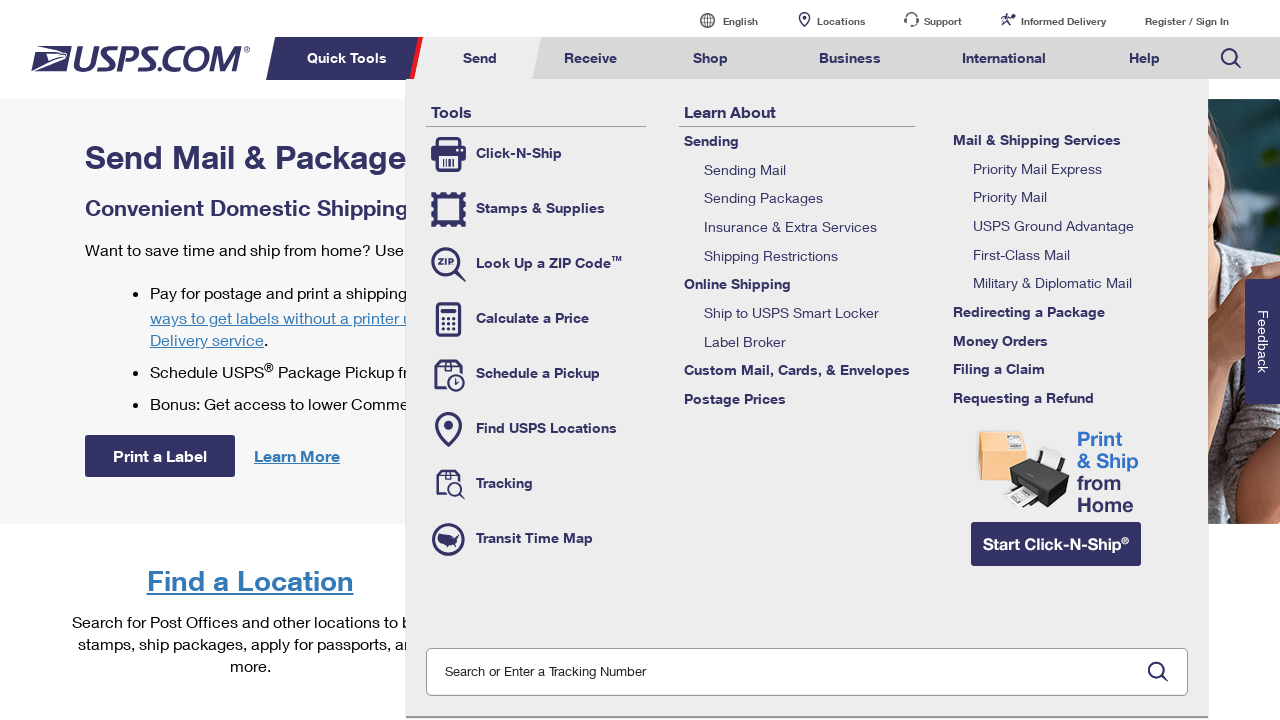